Navigates to Expedia homepage and checks for the presence of a child age dropdown element.

Starting URL: http://www.expedia.com

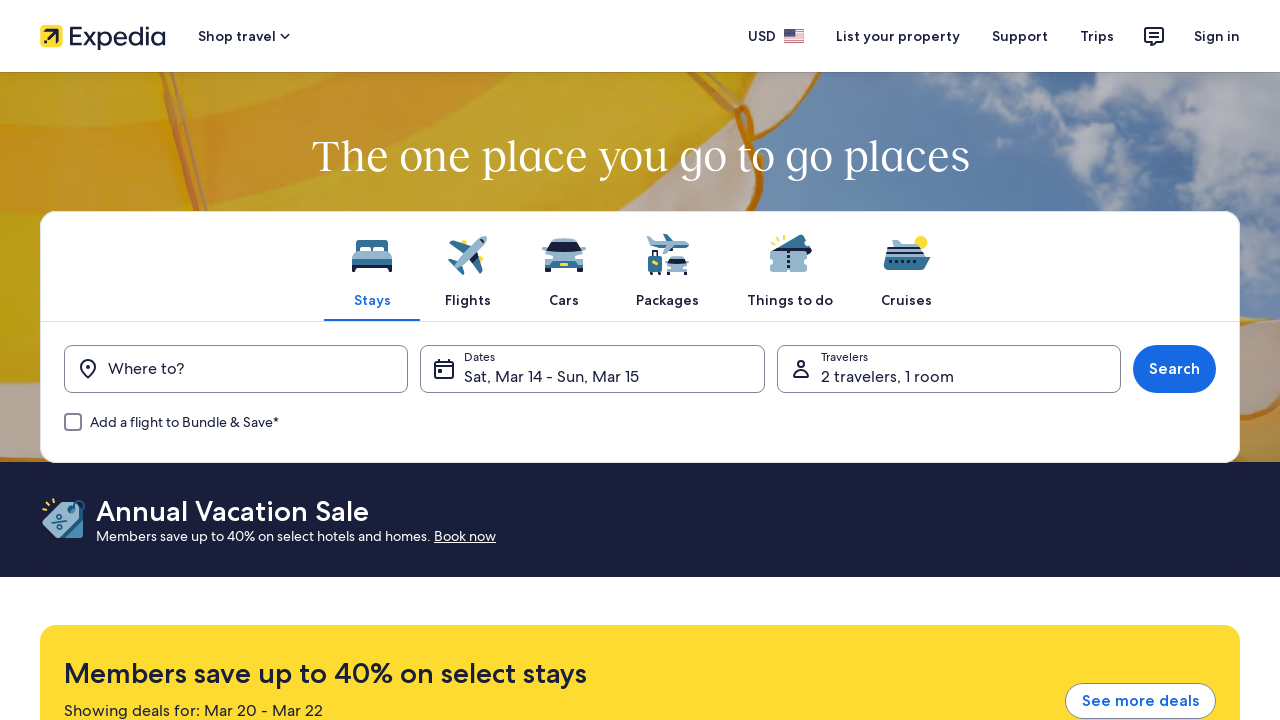

Navigated to Expedia homepage
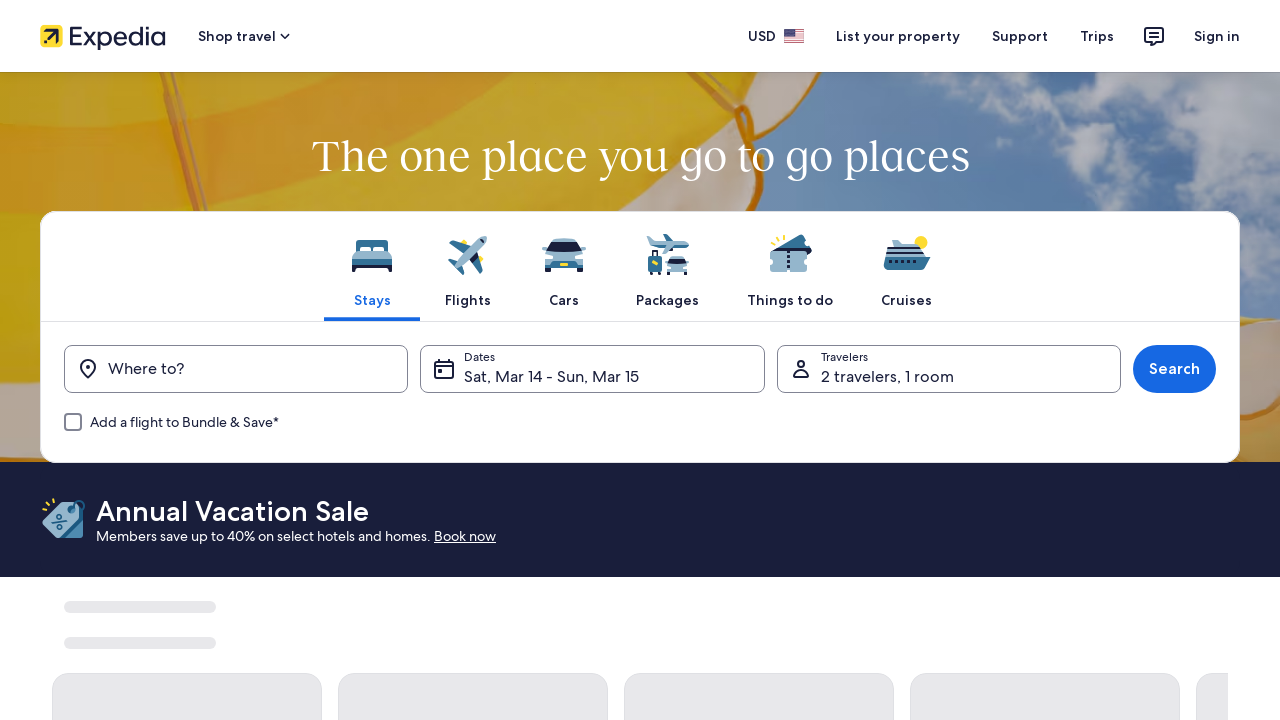

Waited for page to load (domcontentloaded state reached)
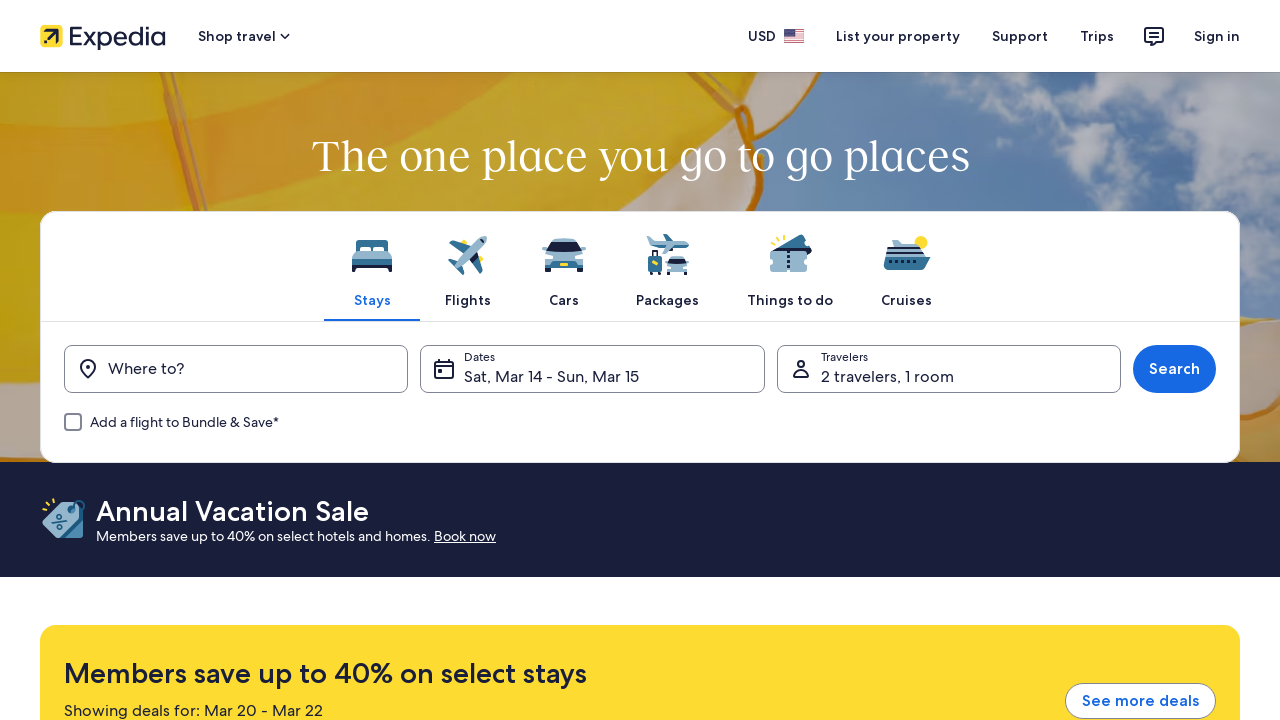

Located child age dropdown element
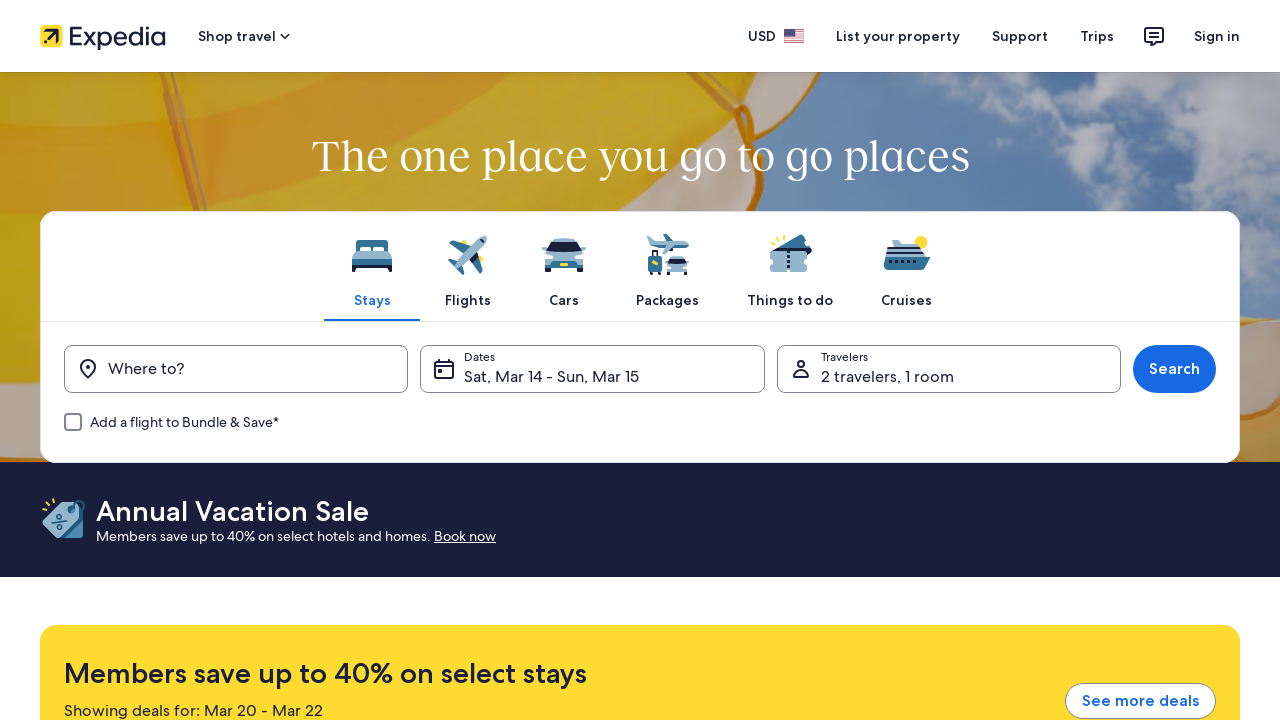

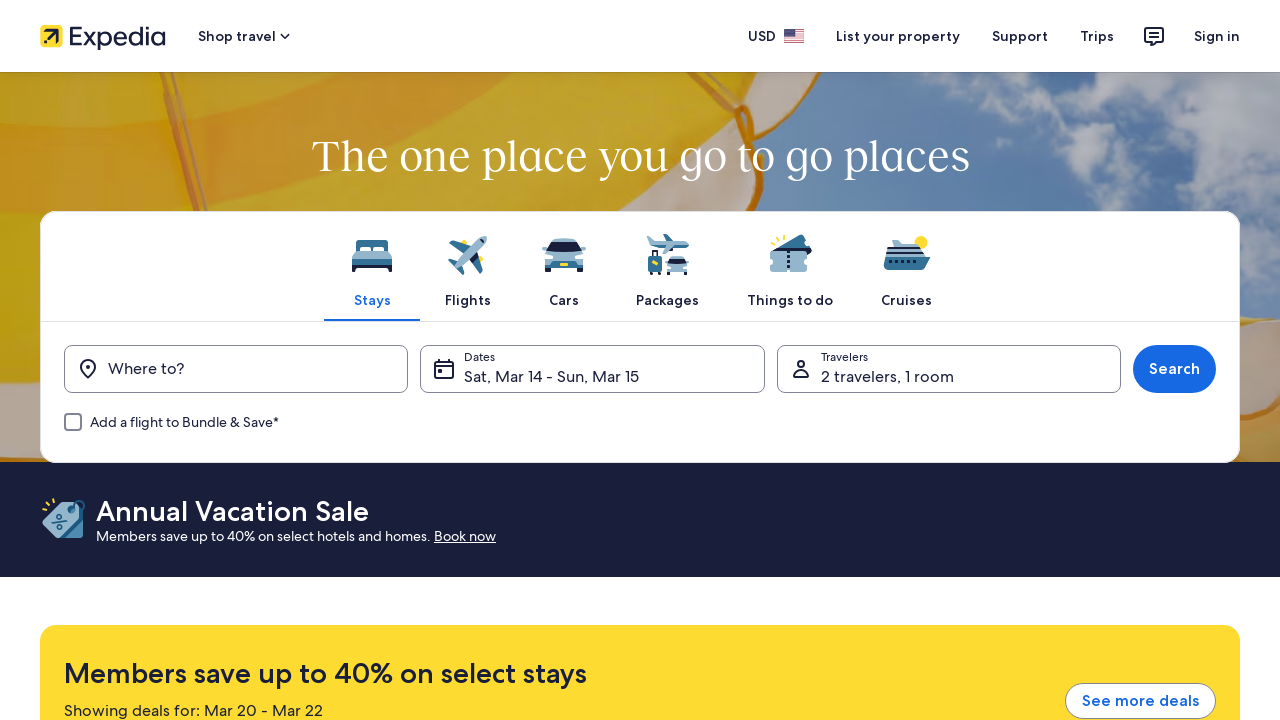